Tests drag and drop functionality on jQueryUI demo page by dragging a draggable element onto a droppable target within an iframe

Starting URL: https://jqueryui.com/droppable/

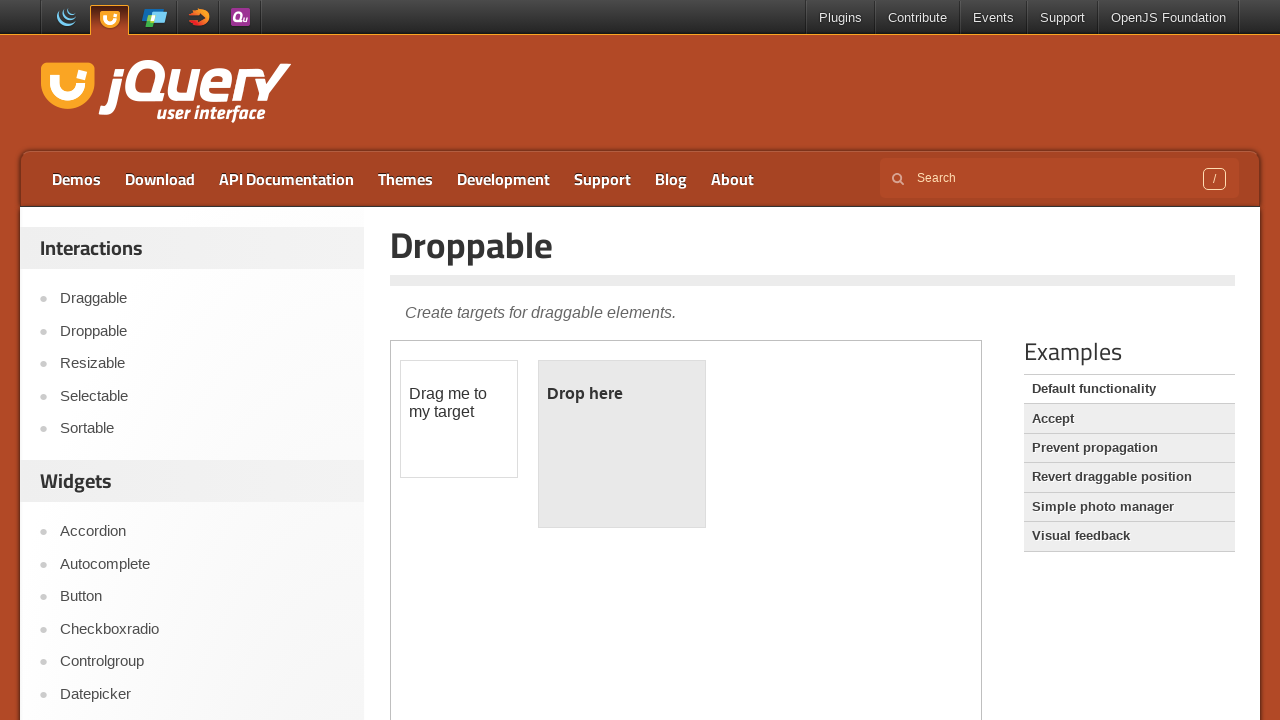

Located iframe containing drag and drop elements
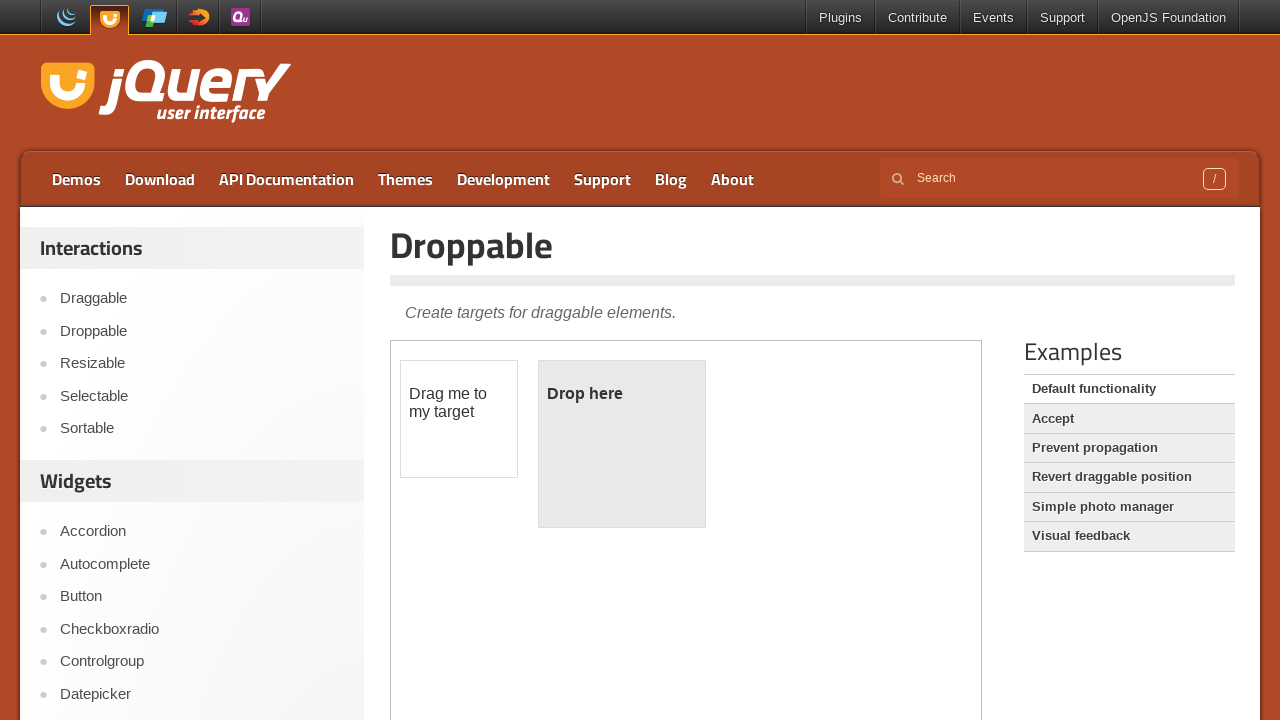

Located draggable element with ID 'draggable'
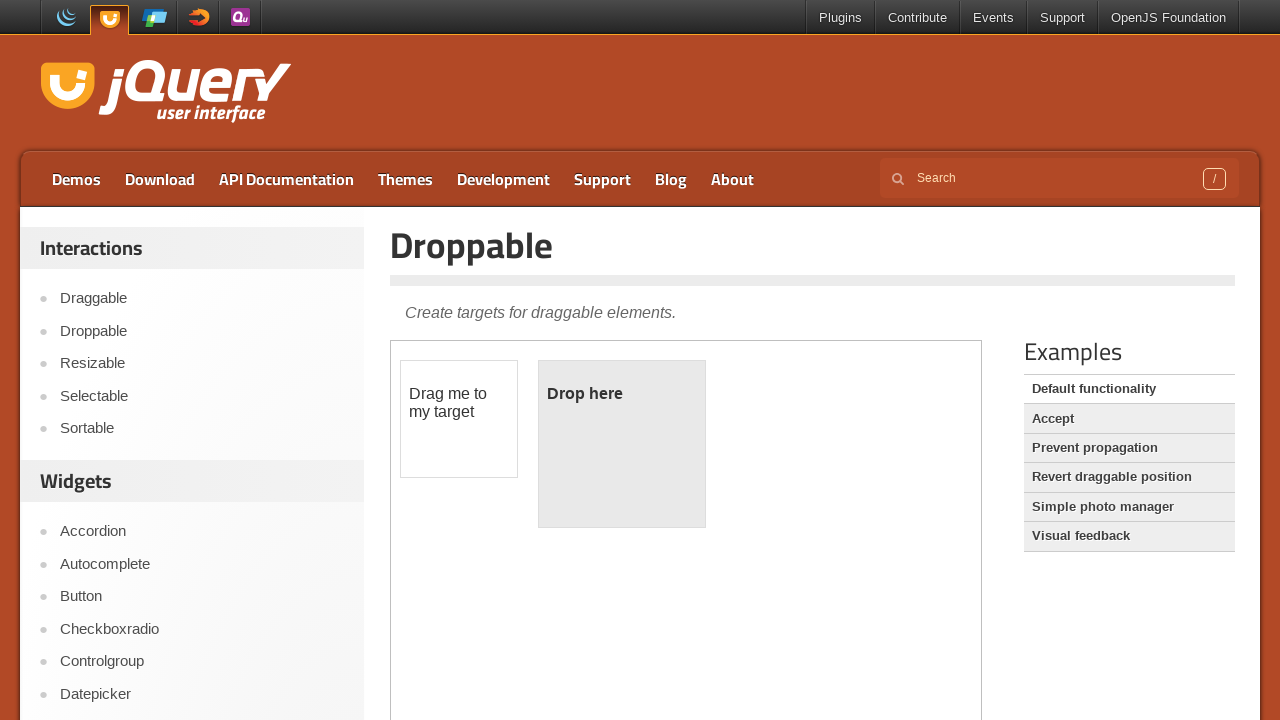

Located droppable target element with ID 'droppable'
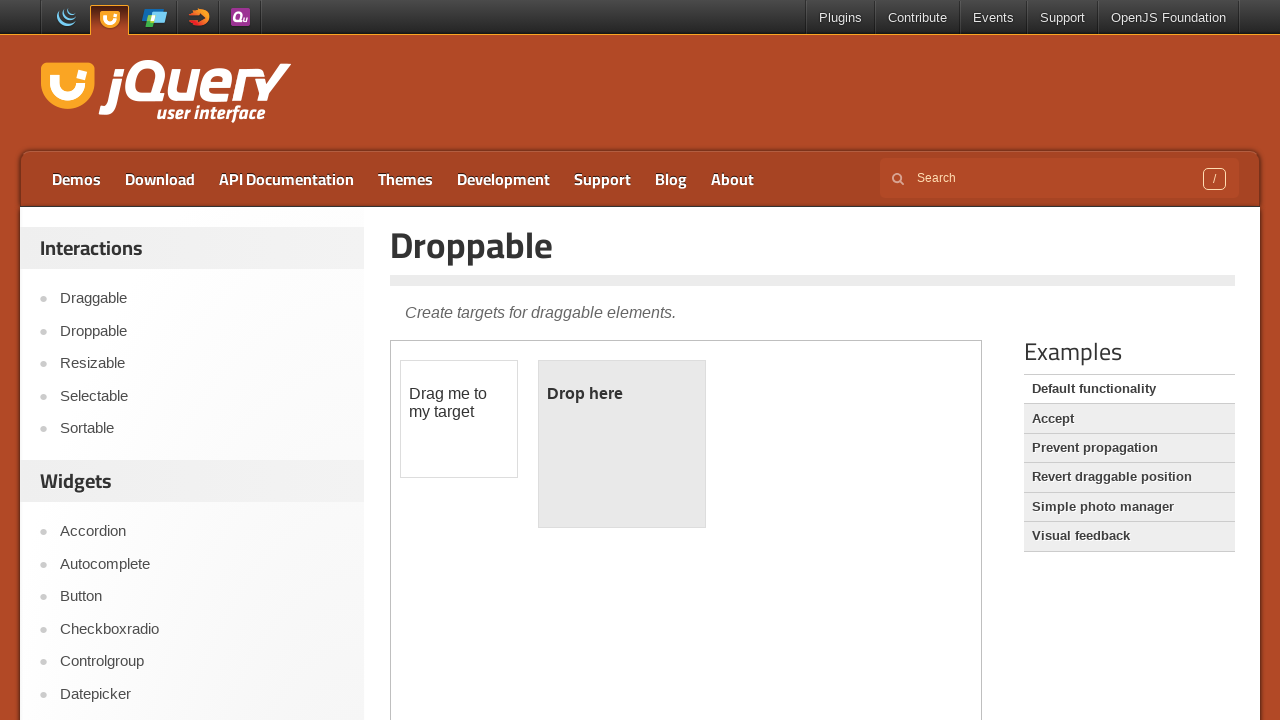

Dragged draggable element onto droppable target at (622, 444)
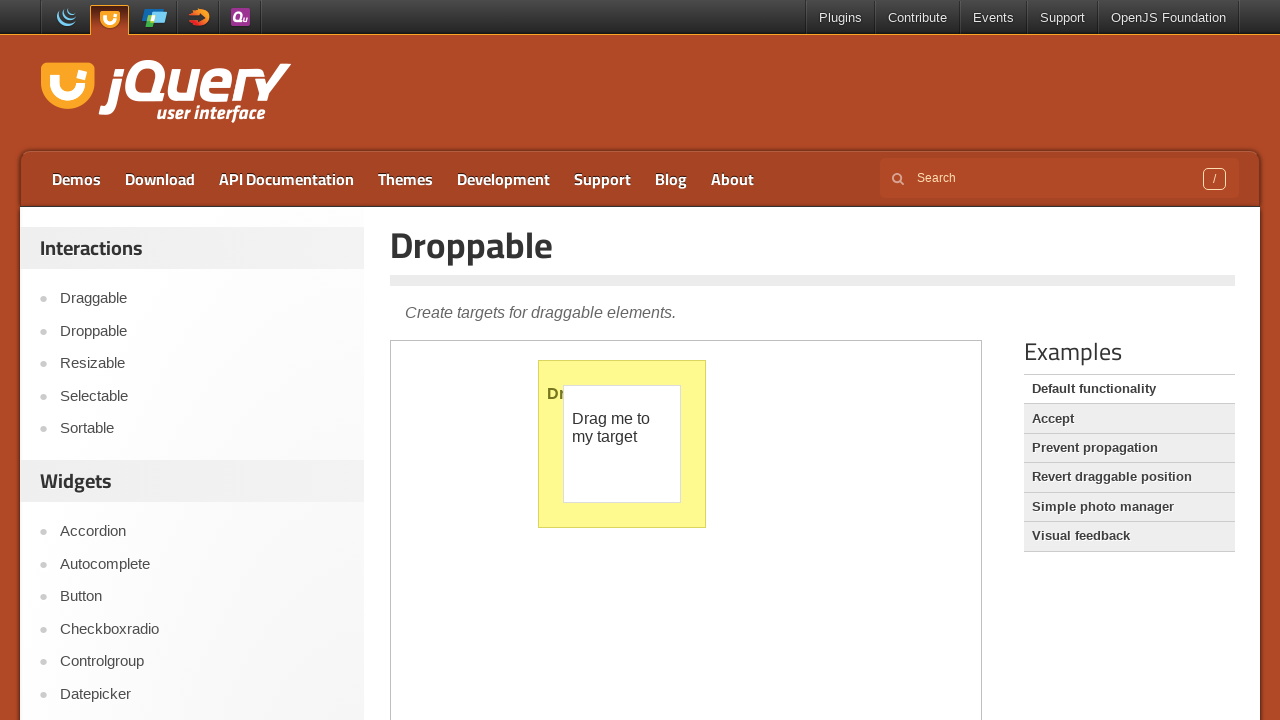

Verified drop was successful - droppable element now contains 'Dropped!' text
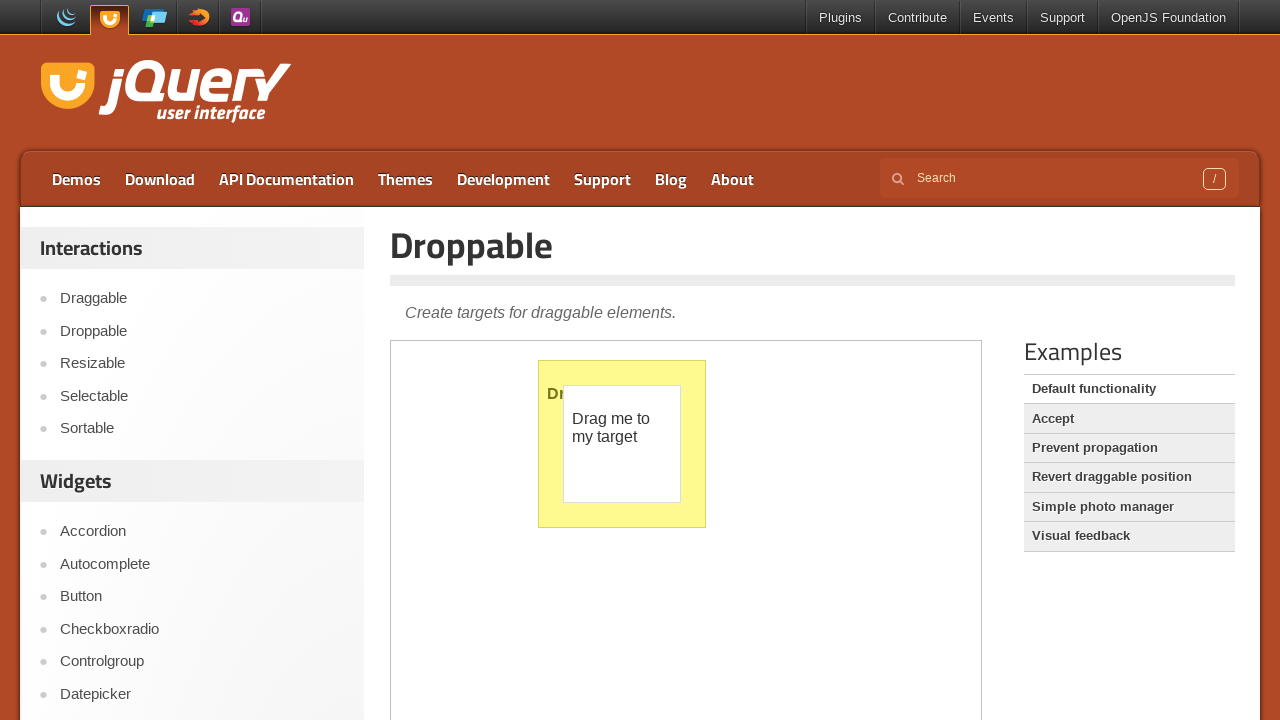

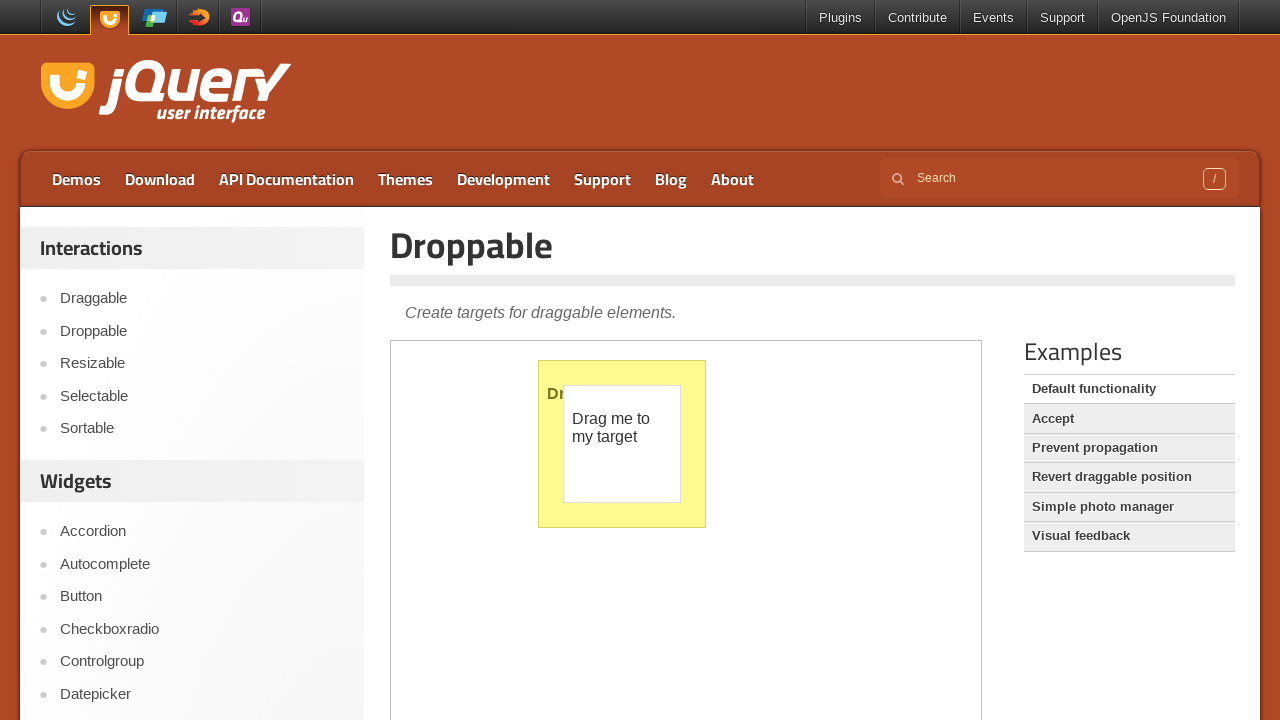